Tests a registration form by filling in personal details including name, email, phone number, gender selection, and submitting the form

Starting URL: https://demo.automationtesting.in/Register.html

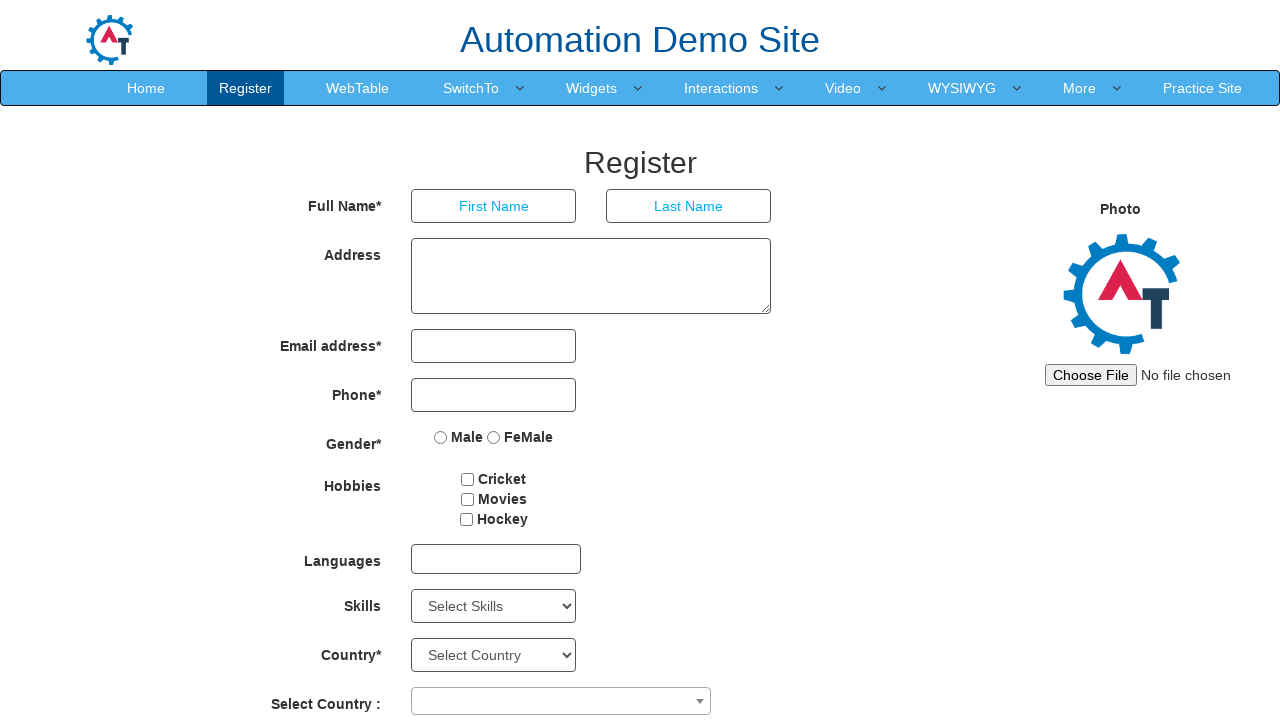

Filled first name field with 'Gaurav' on input[placeholder='First Name']
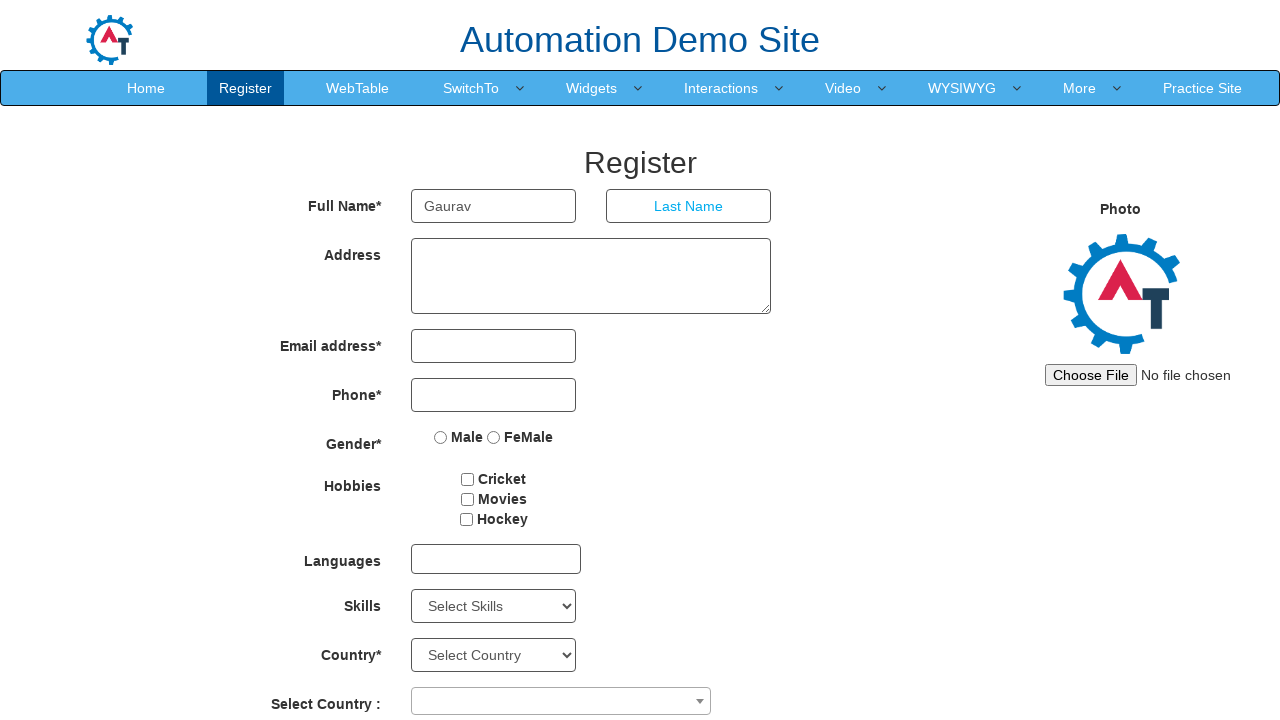

Filled last name field with 'Telgu' on input[placeholder='Last Name']
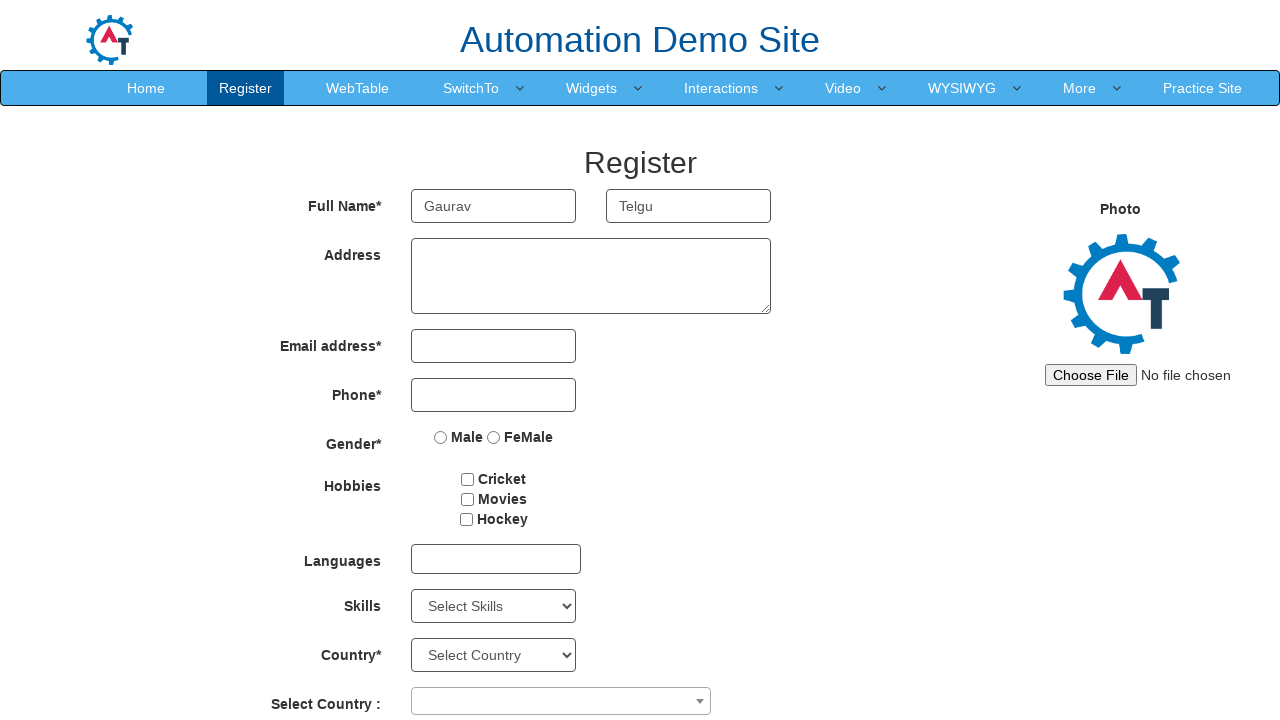

Filled email field with 'gauravtelgu1@gmail.com' on input[type='email']
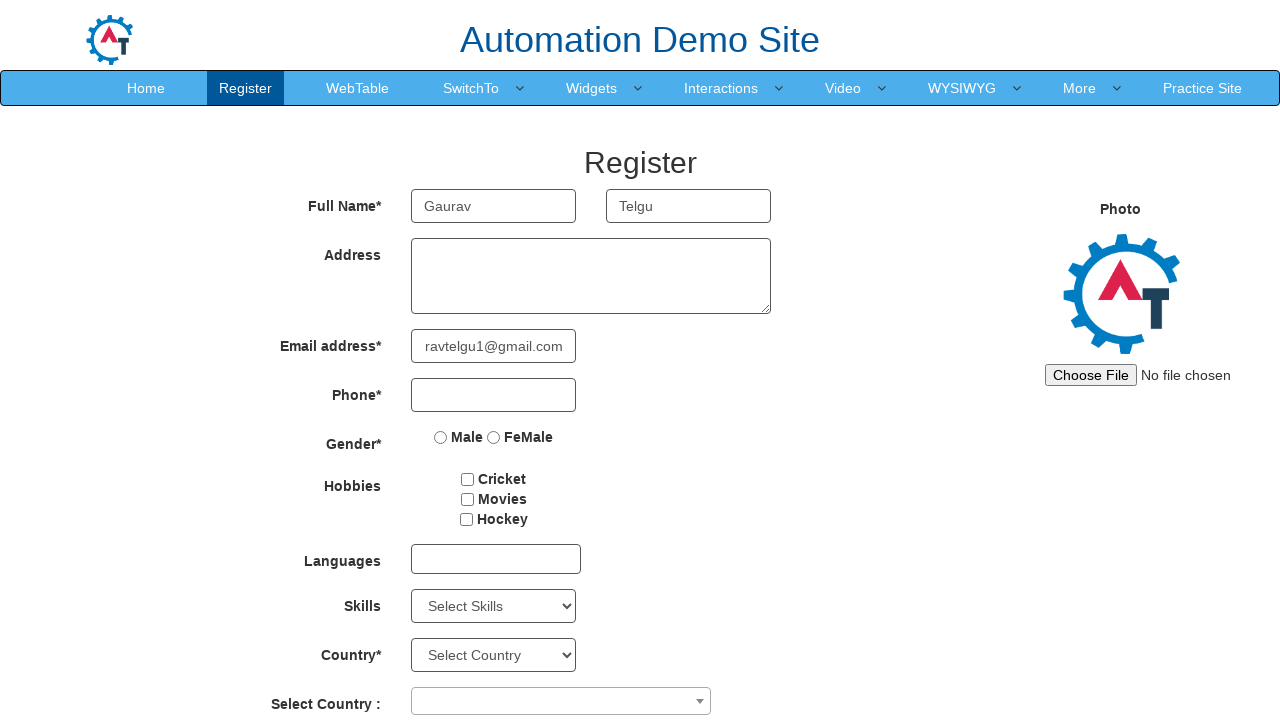

Filled phone number field with '8974563021' on input[type='tel']
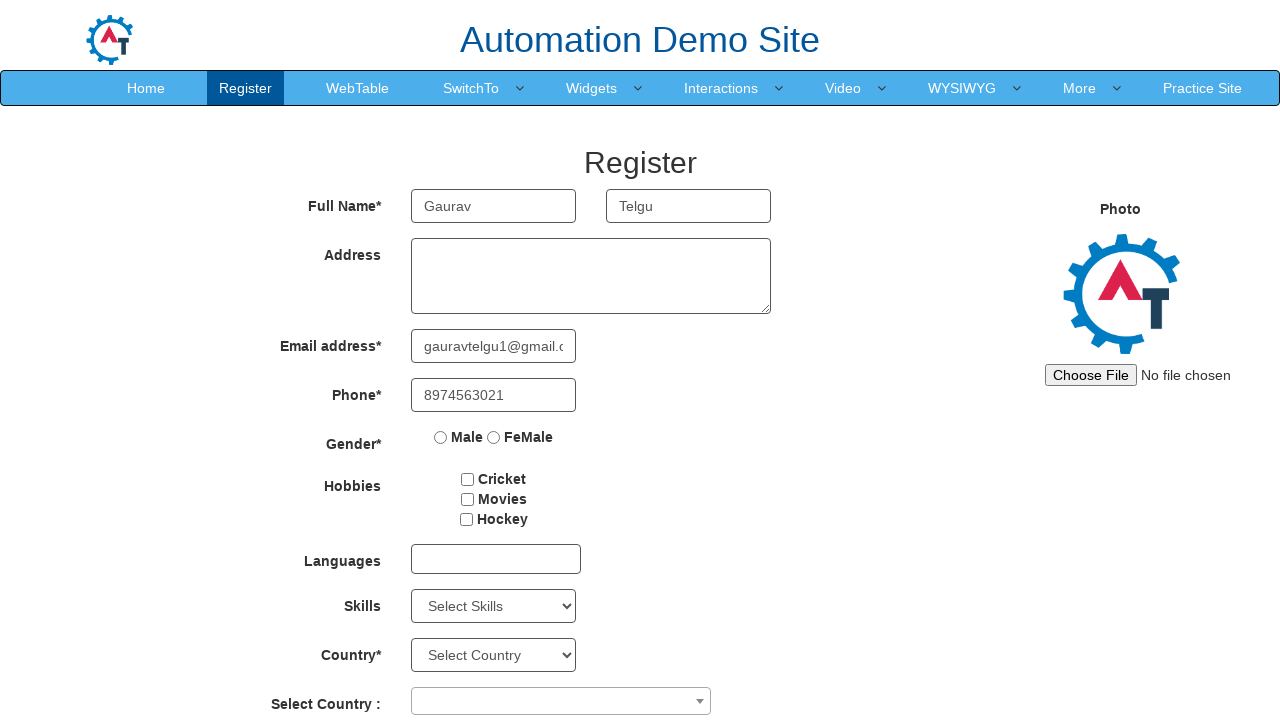

Selected Male gender option at (441, 437) on input[value='Male']
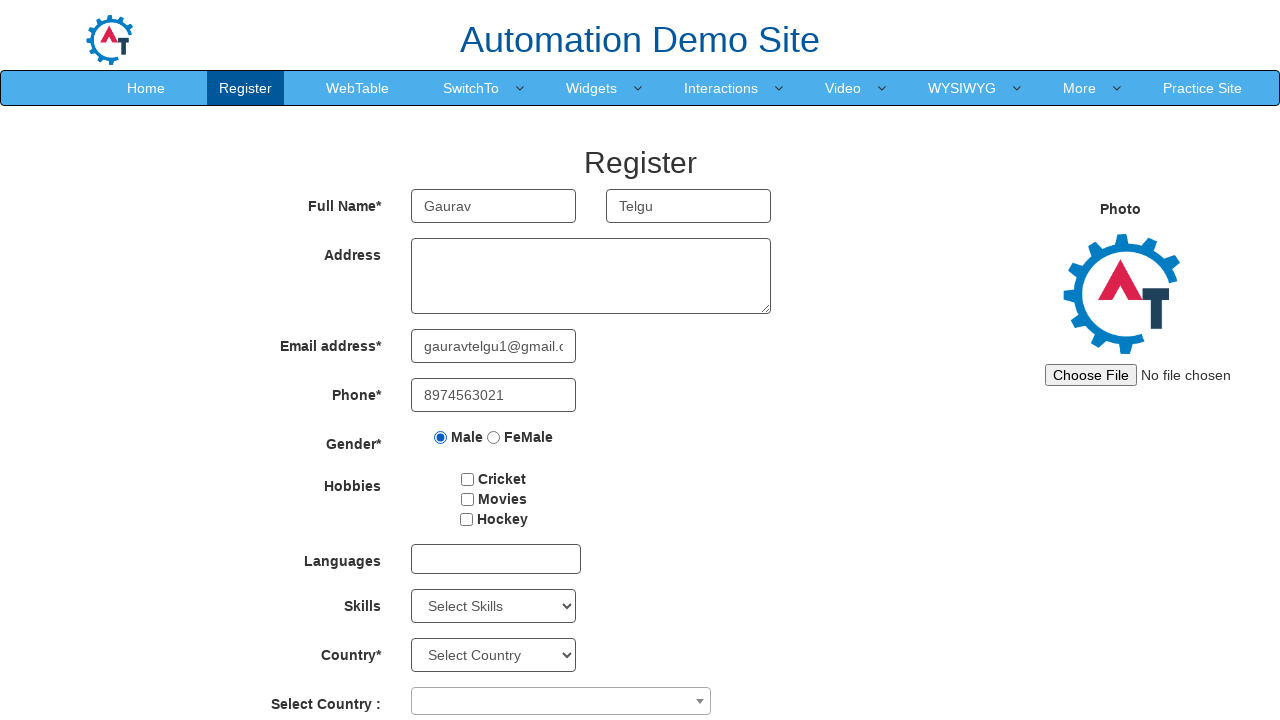

Clicked submit button to register form at (572, 623) on button[type='submit']
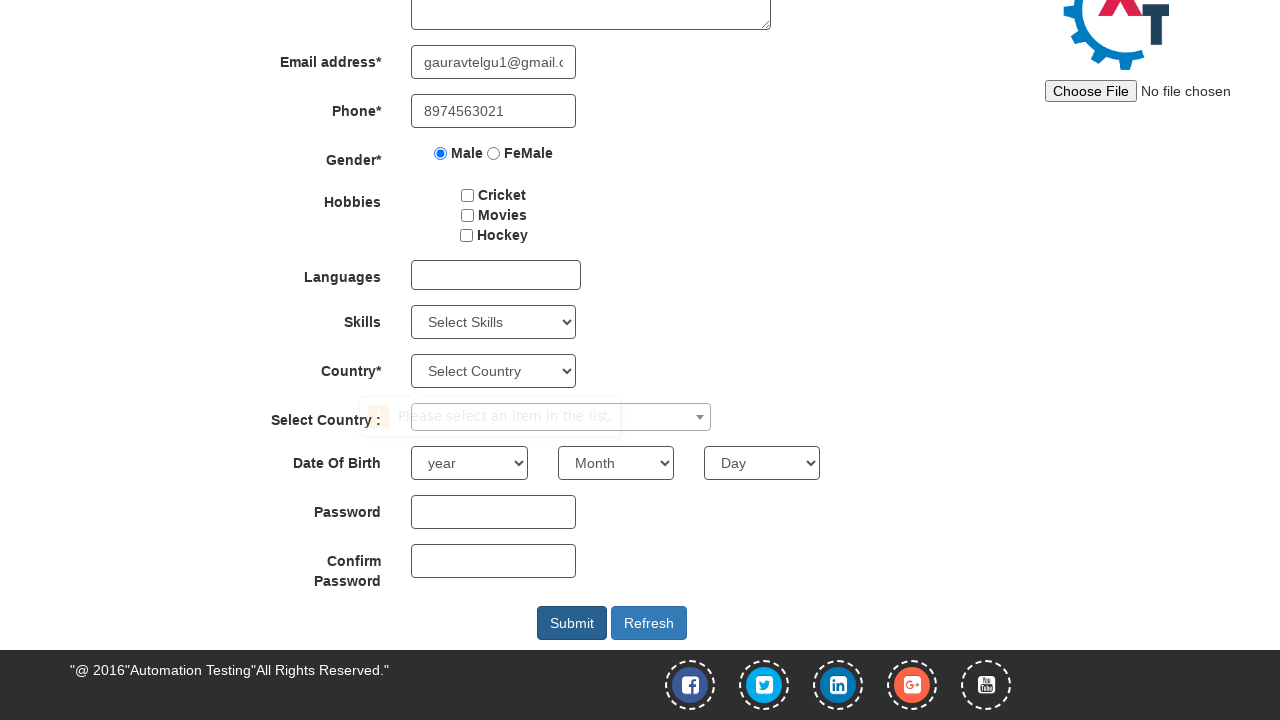

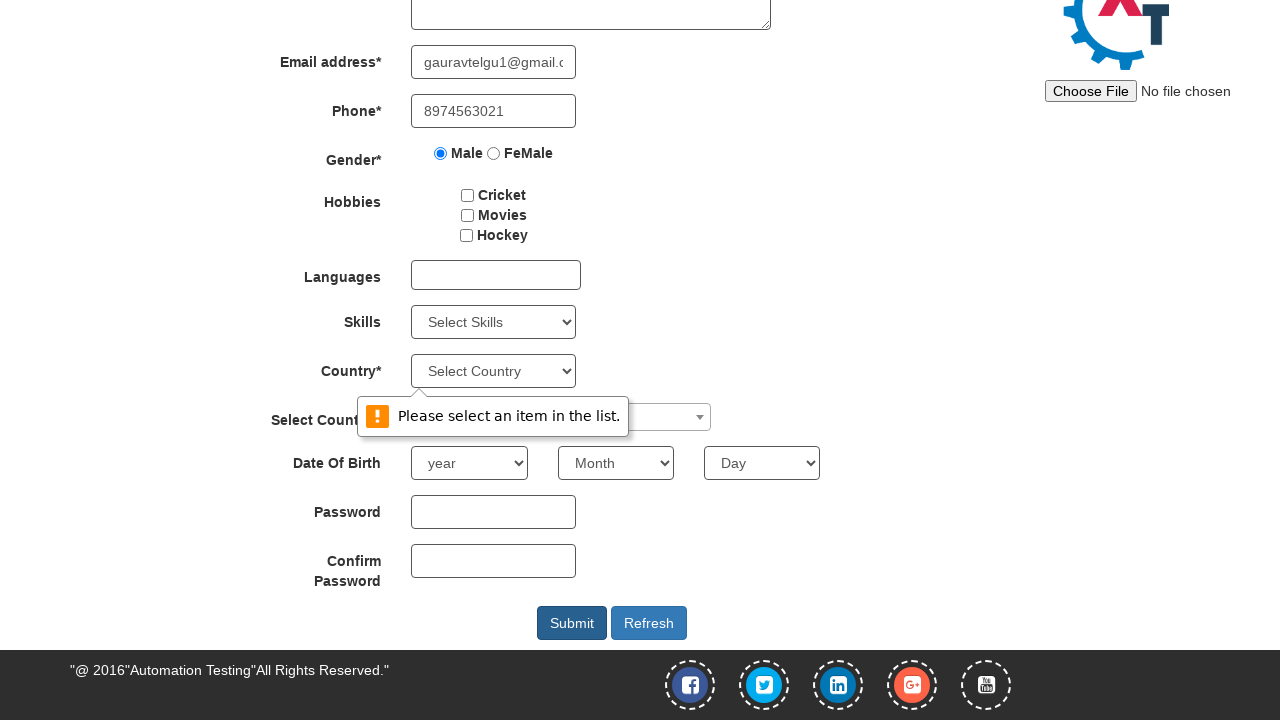